Tests adding an item to the todo list by filling the input field and pressing Enter, then verifying the item appears

Starting URL: https://demo.playwright.dev/todomvc

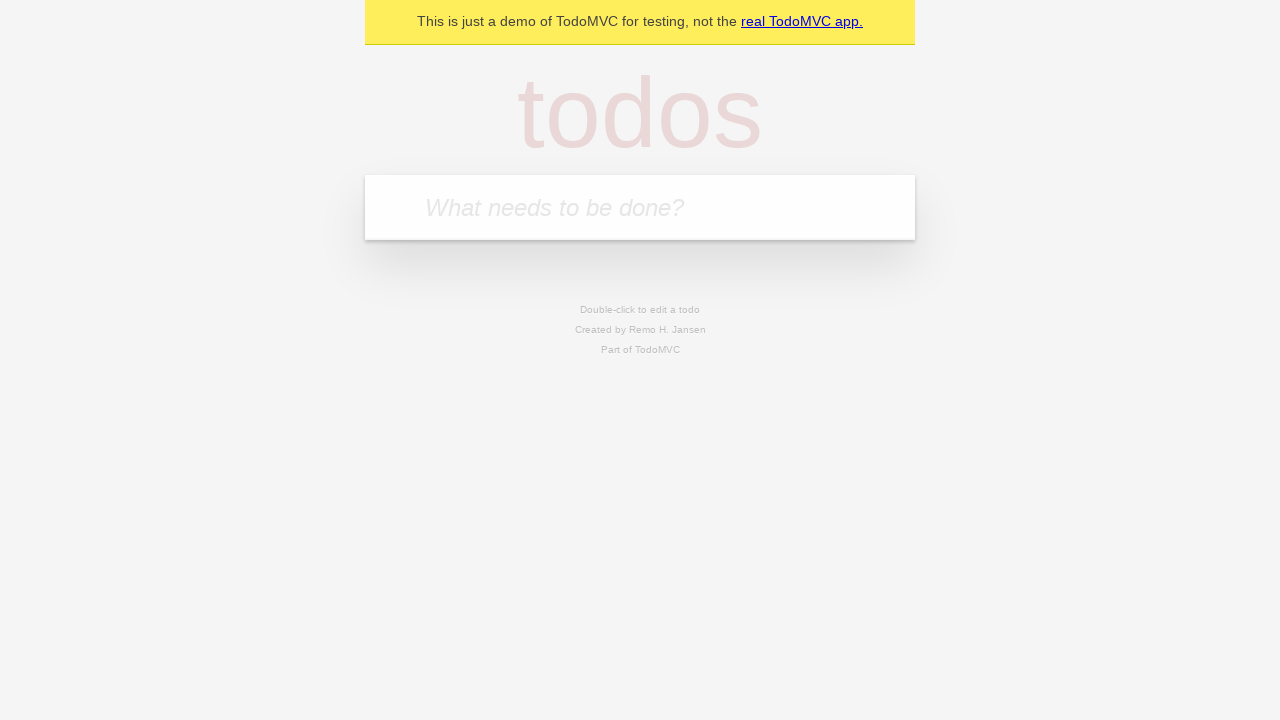

Filled new todo input field with 'Hello' on input.new-todo
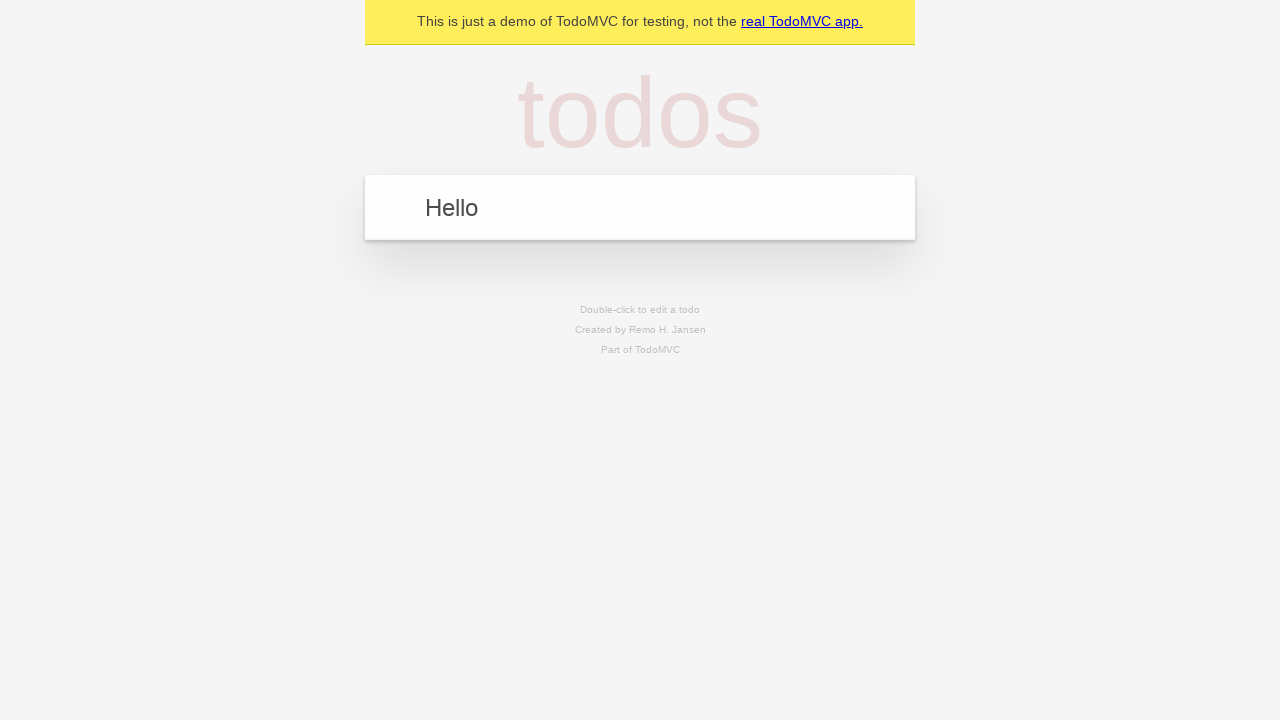

Pressed Enter to add the todo item on input.new-todo
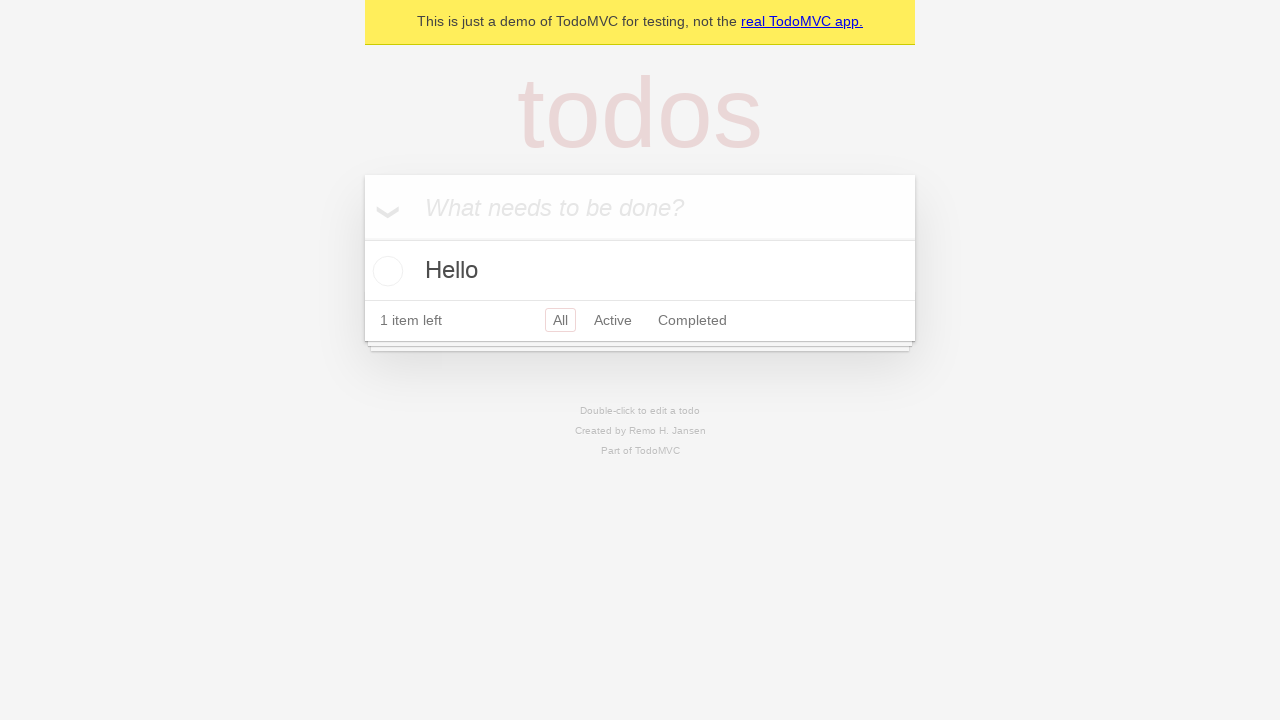

Todo item appeared in the list
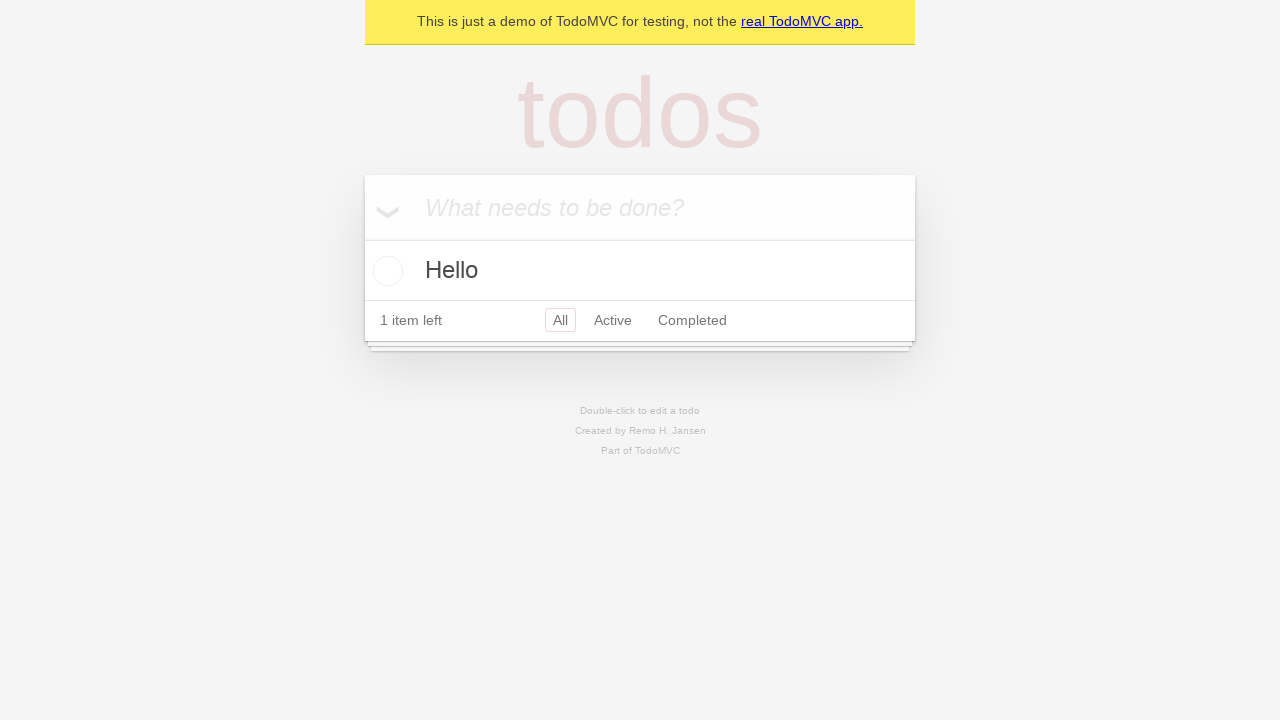

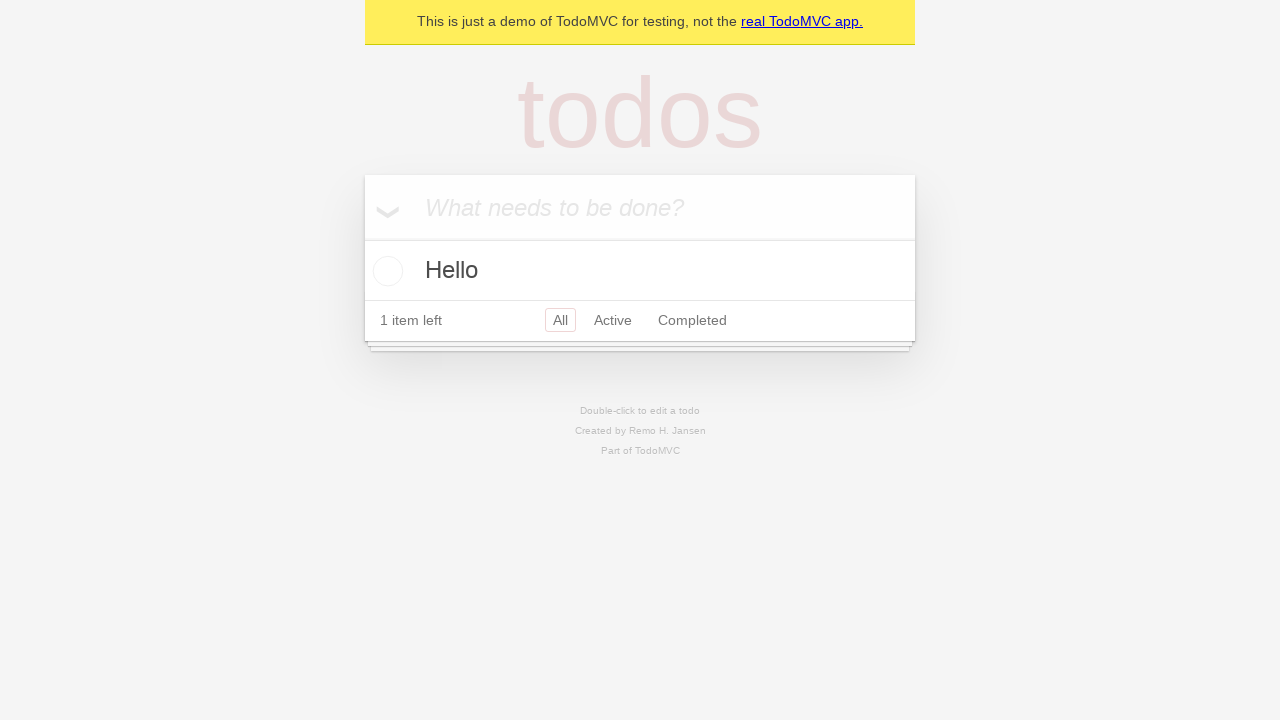